Tests a page with delayed element appearance by clicking a verify button and checking for a success message

Starting URL: http://suninjuly.github.io/wait1.html

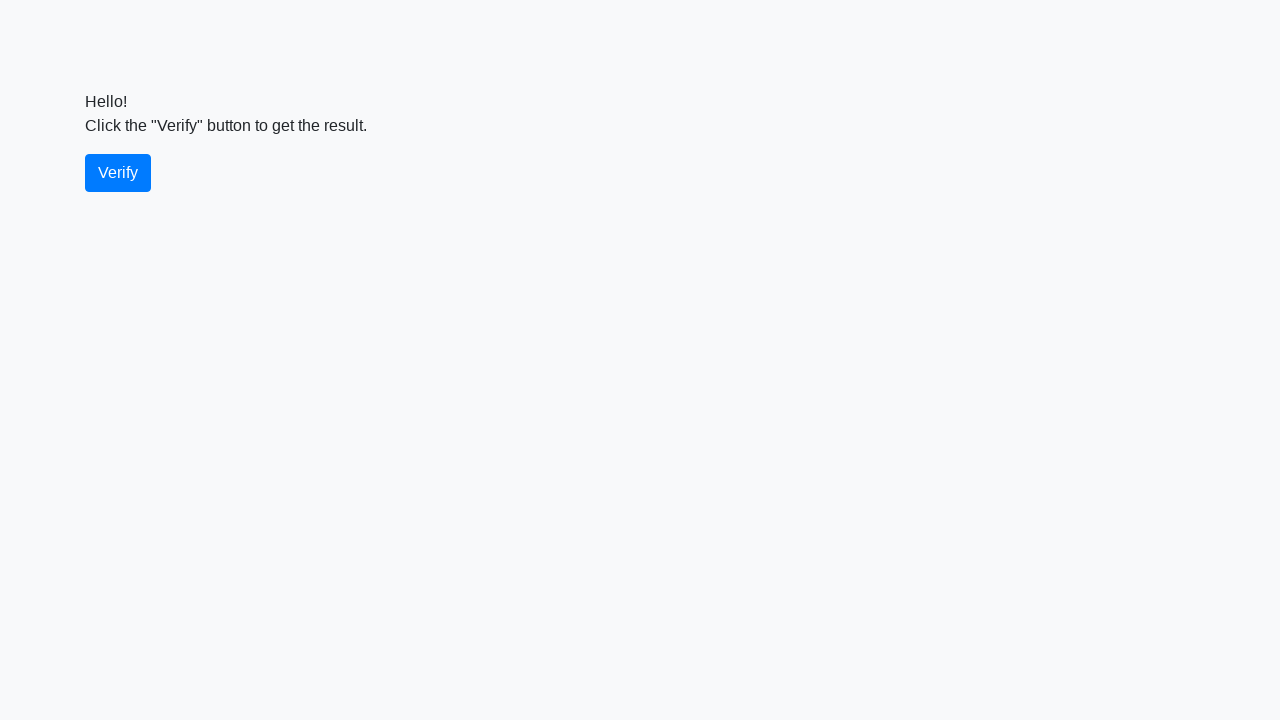

Clicked the verify button at (118, 173) on #verify
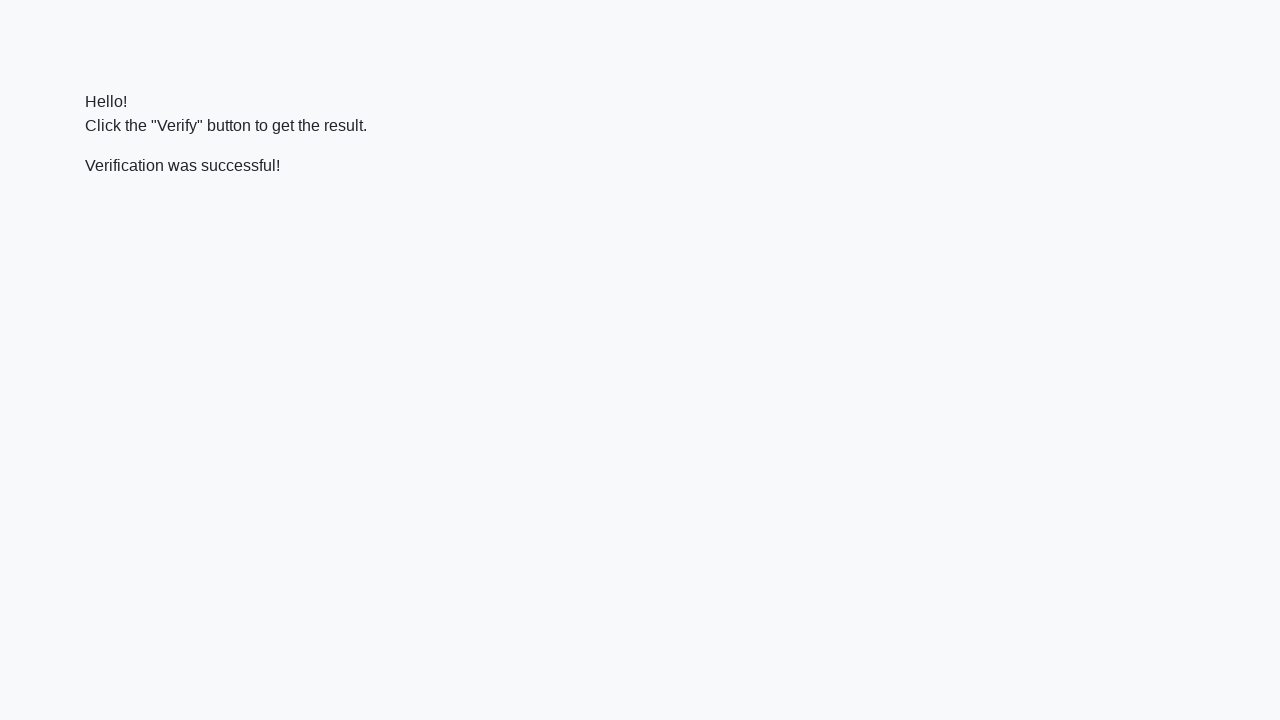

Waited for success message to appear
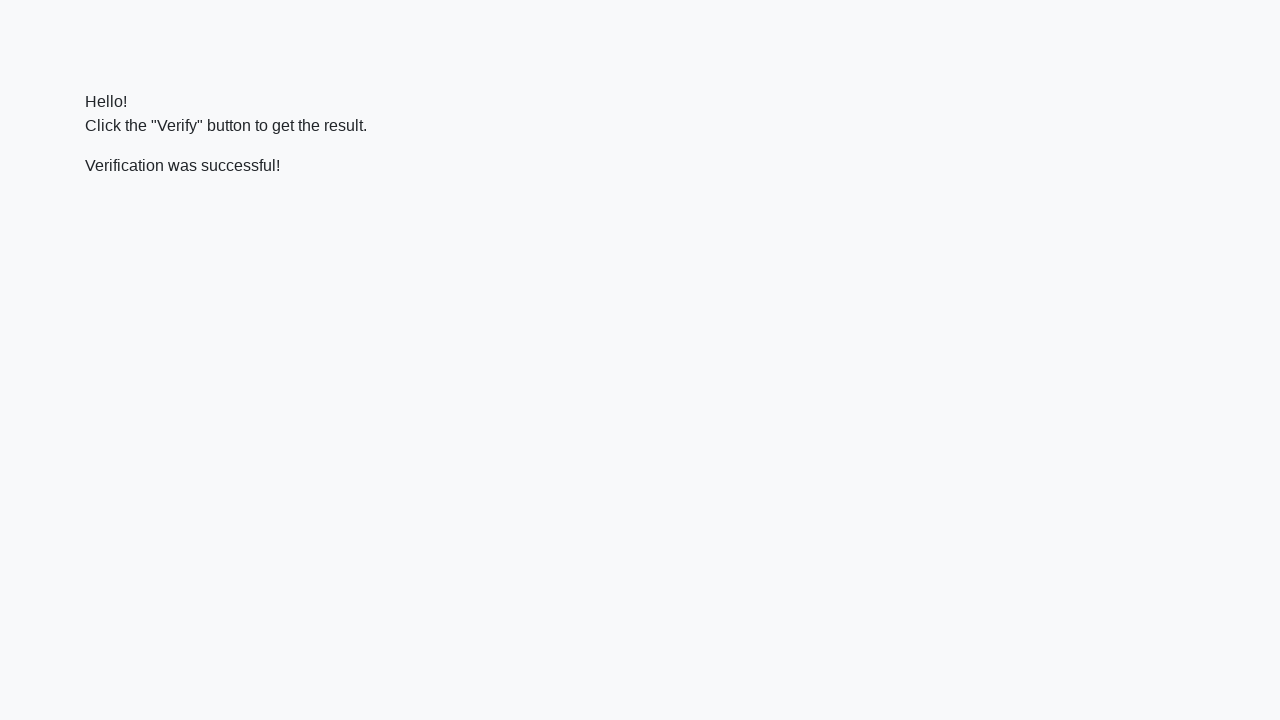

Verified success message contains 'successful'
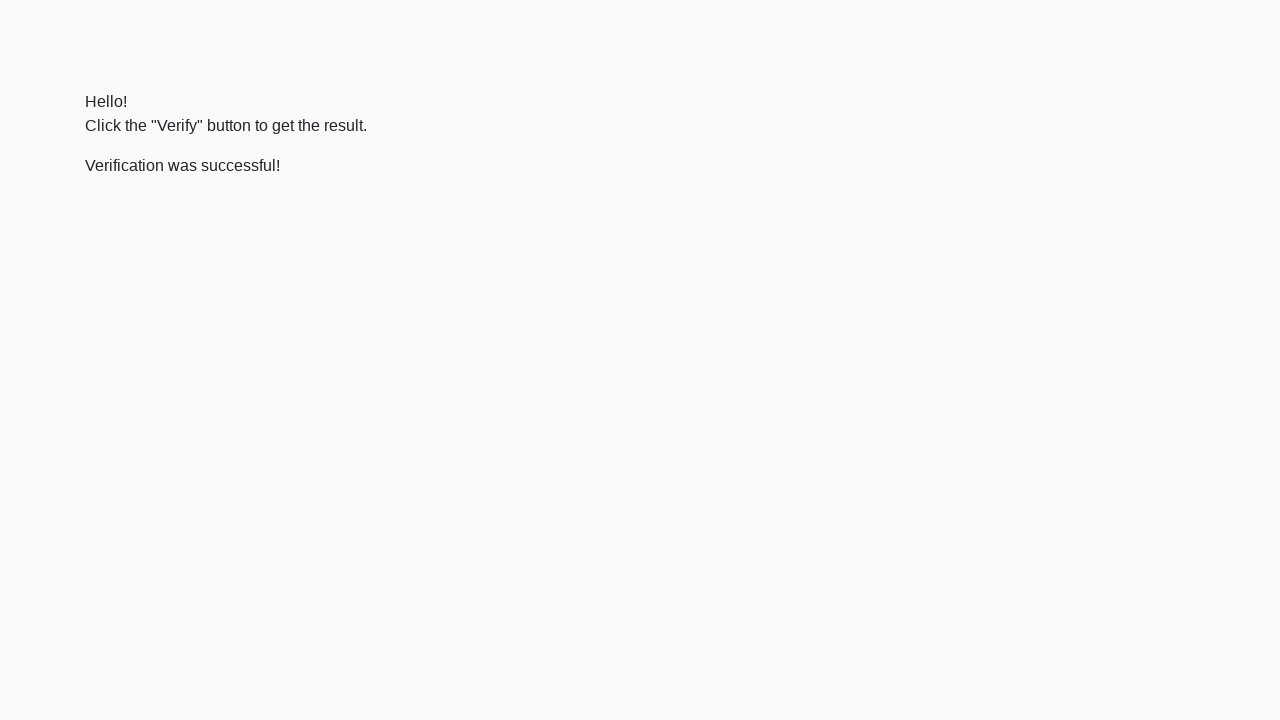

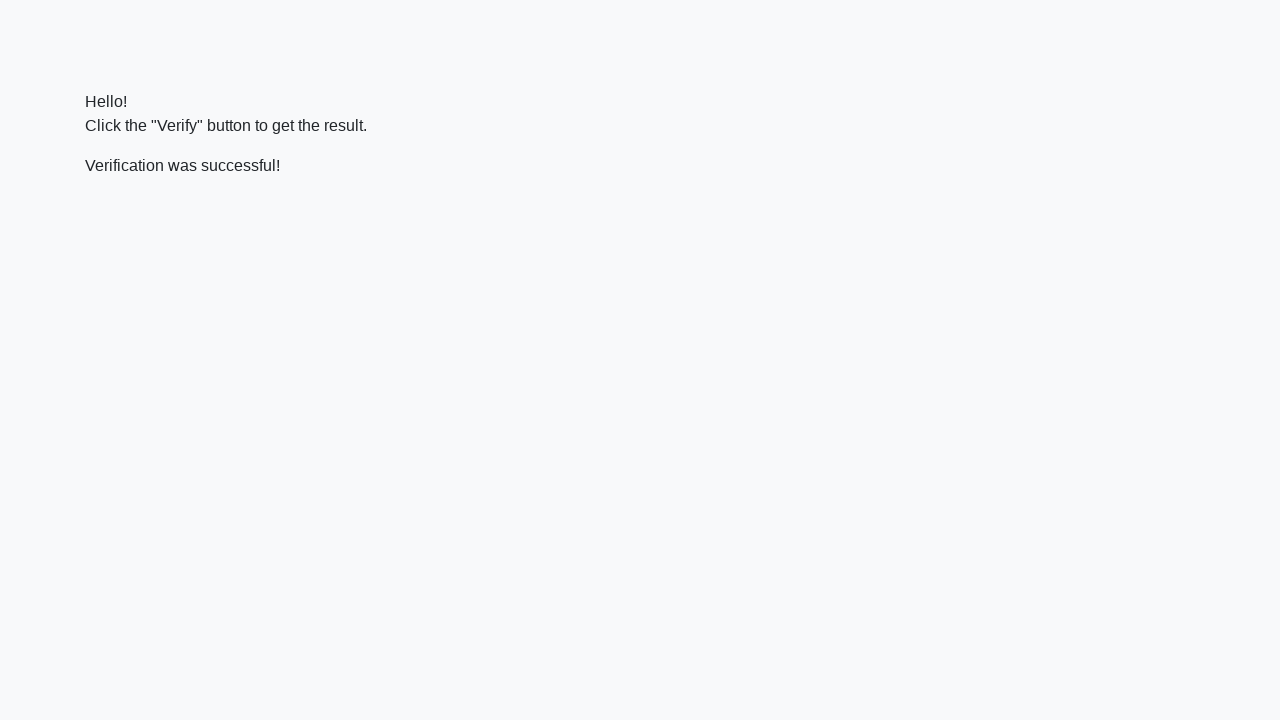